Tests filling in a multi-line address field in the registration form

Starting URL: https://demo.automationtesting.in/Register.html

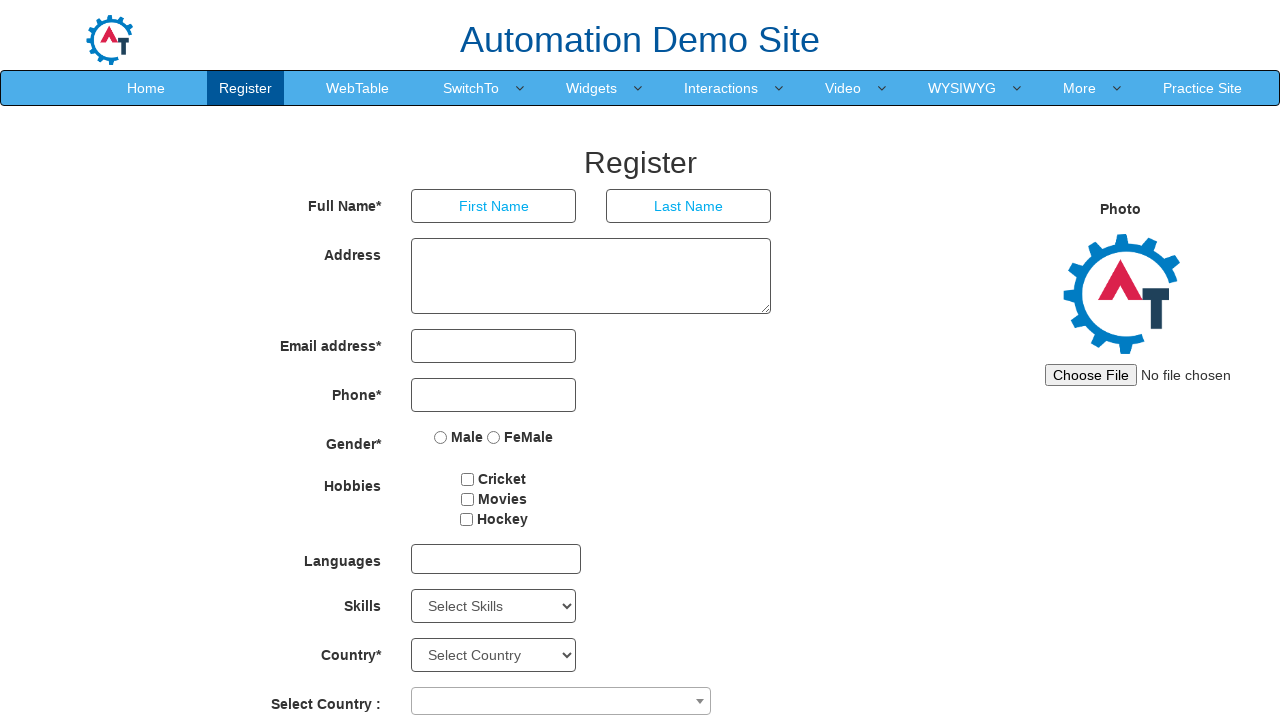

Navigated to registration form page
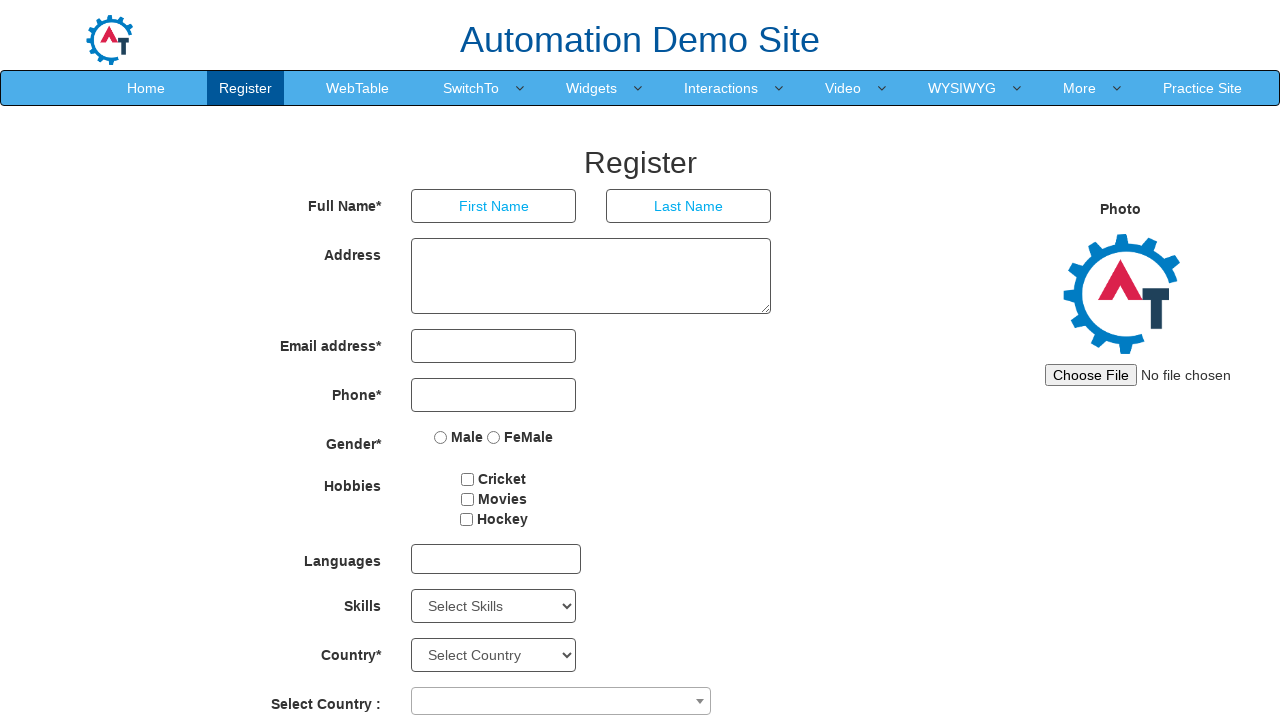

Filled multi-line address field with complete address on textarea[ng-model='Adress']
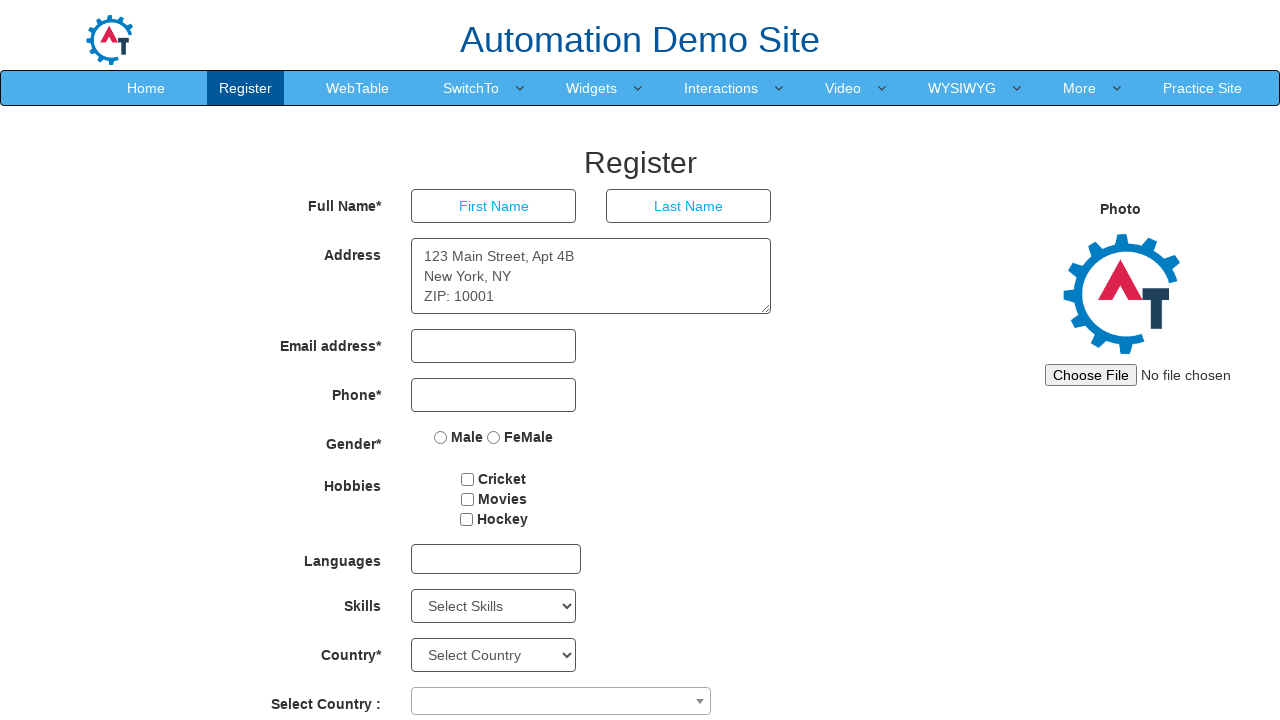

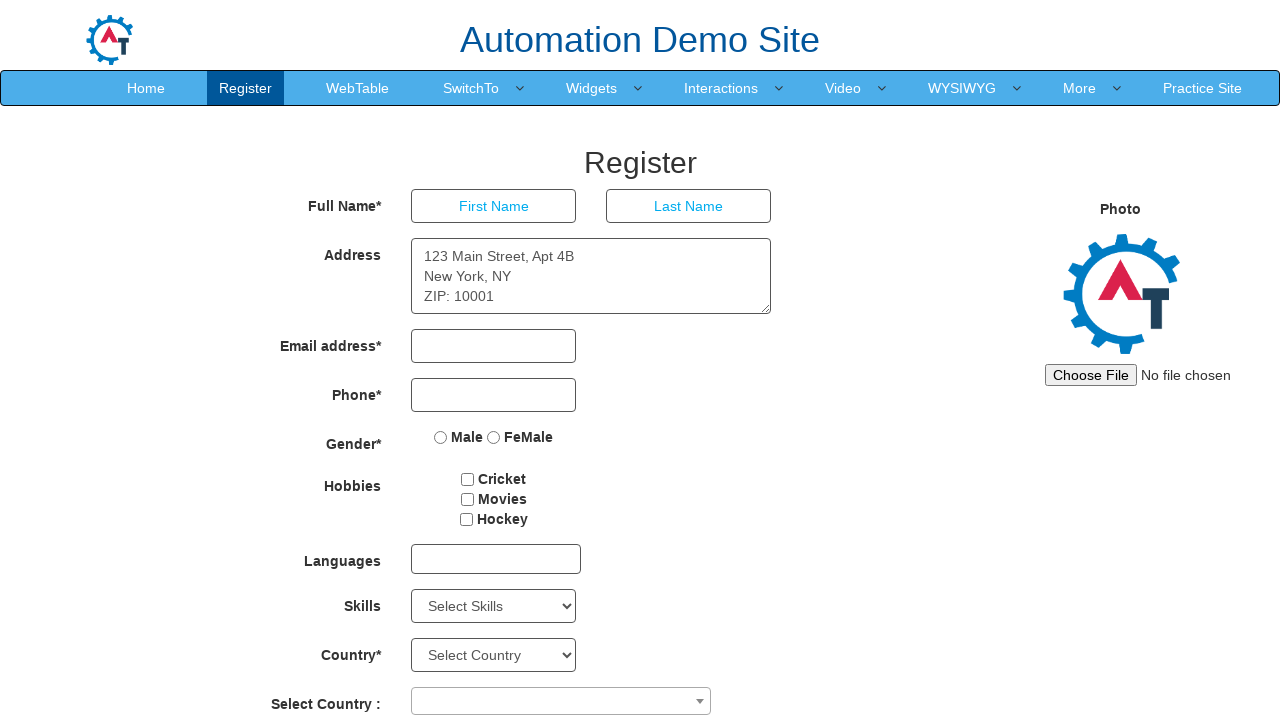